Tests double-click functionality on a practice automation website by entering text in an input field and double-clicking a copy button

Starting URL: https://testautomationpractice.blogspot.com/

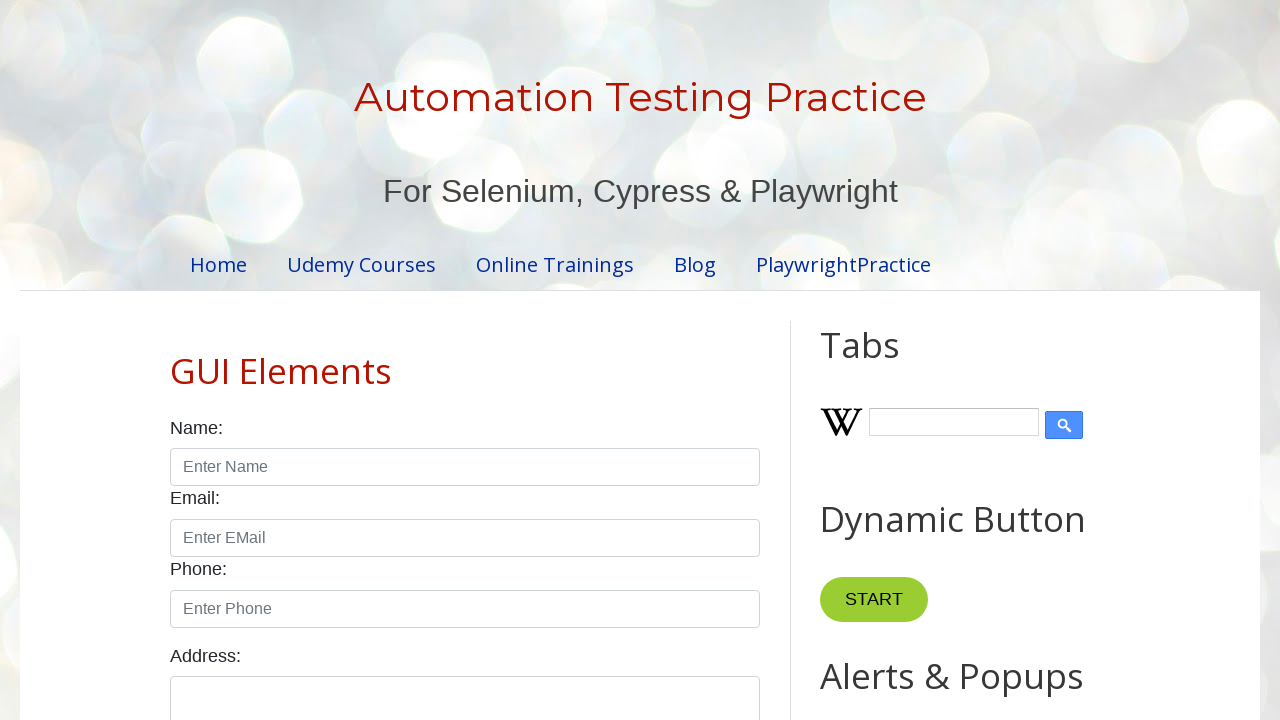

Navigated to test automation practice website
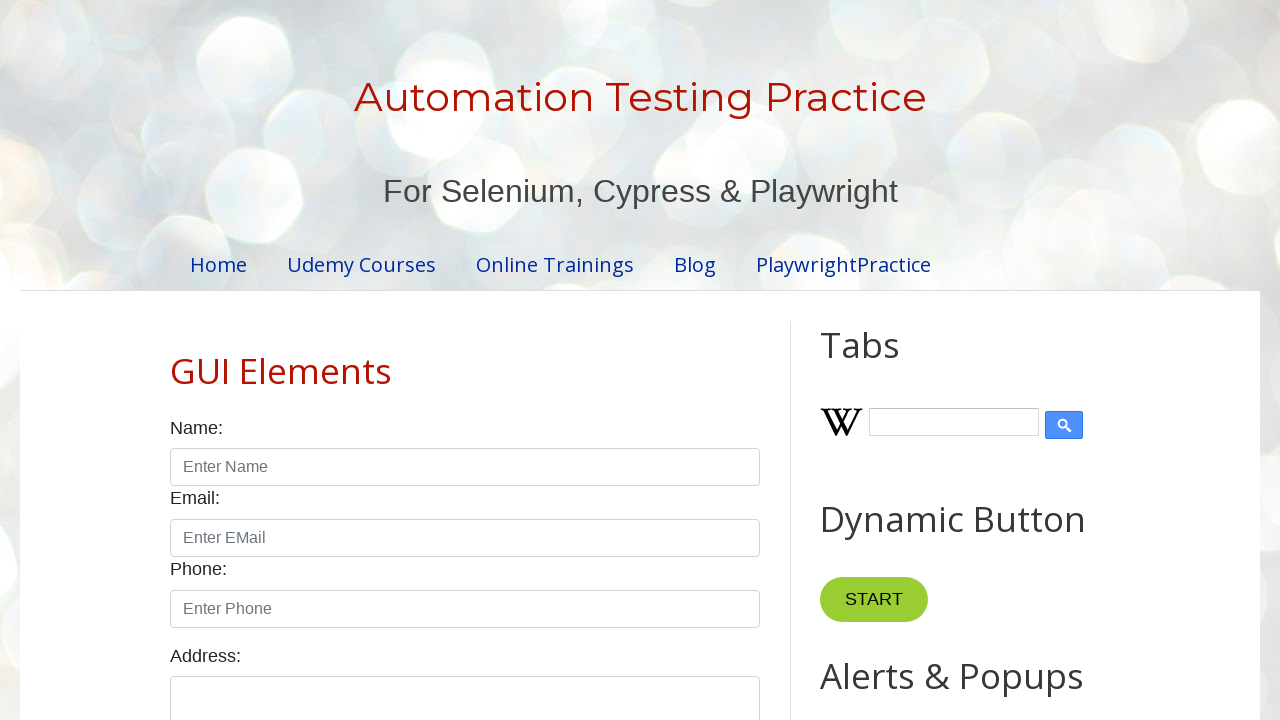

Filled input field with 'Testing' on input#field1
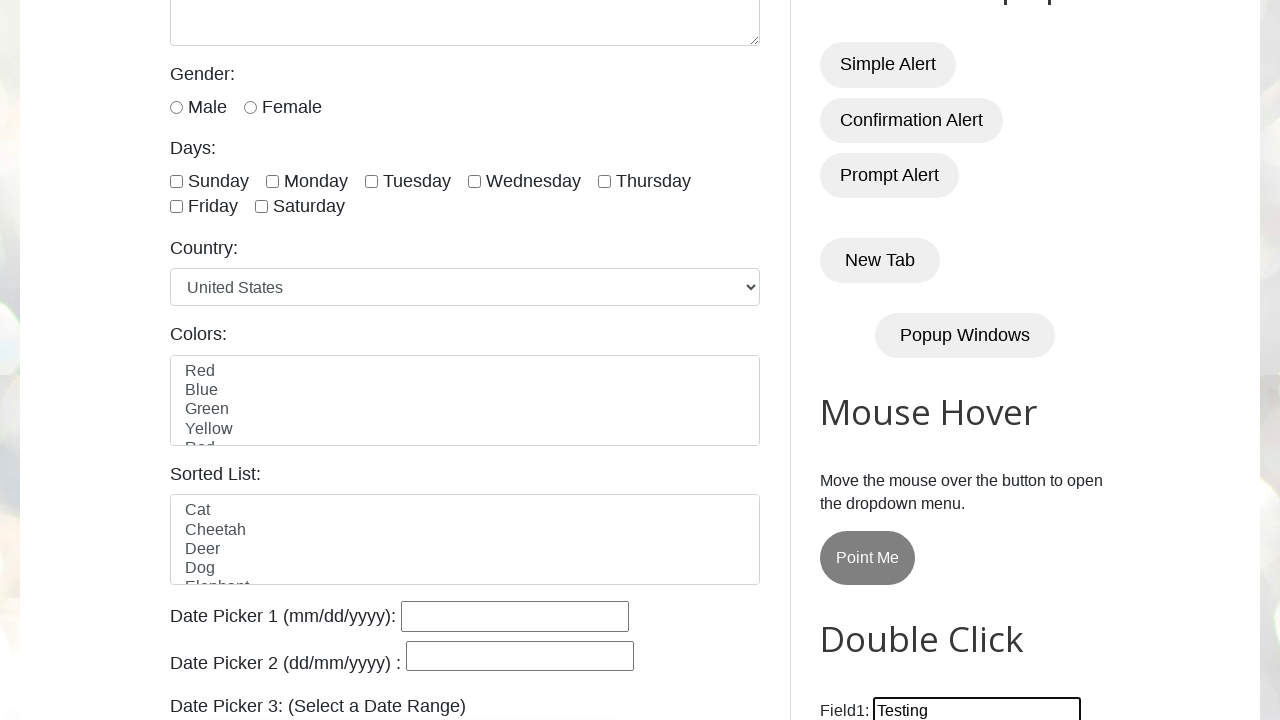

Double-clicked the Copy Text button at (885, 360) on button:has-text('Copy Text')
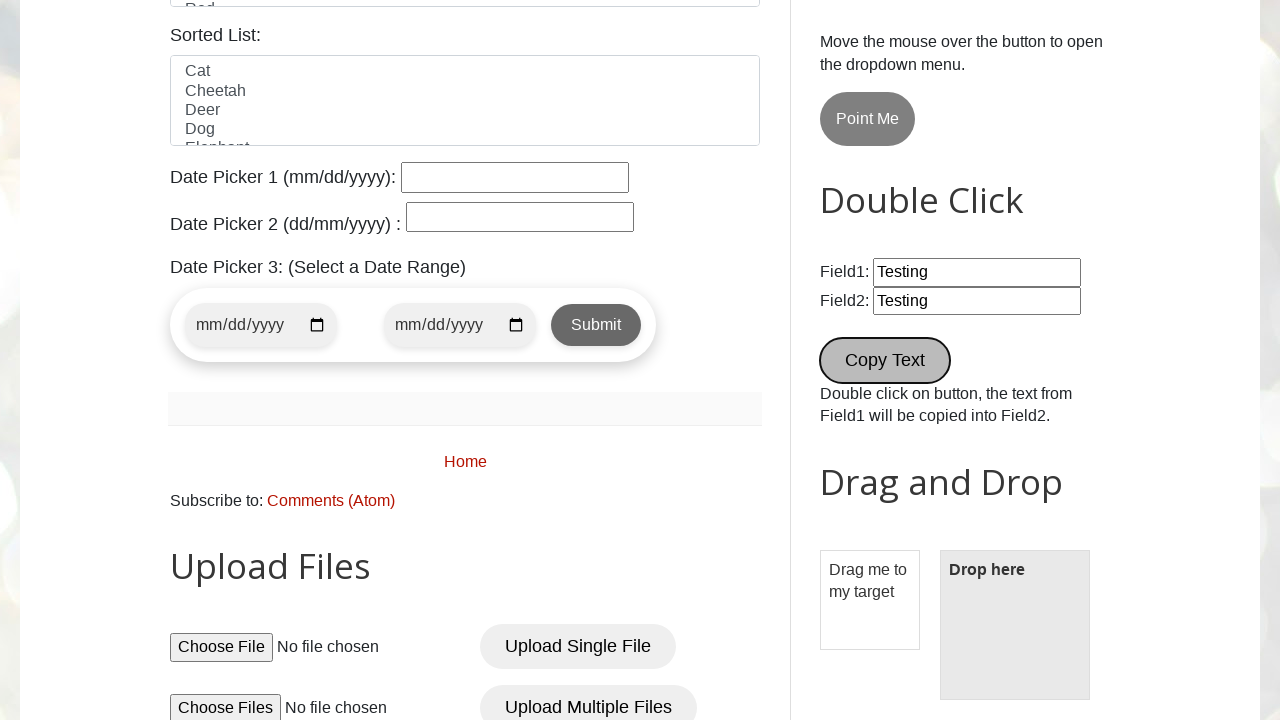

Waited for double-click action to complete
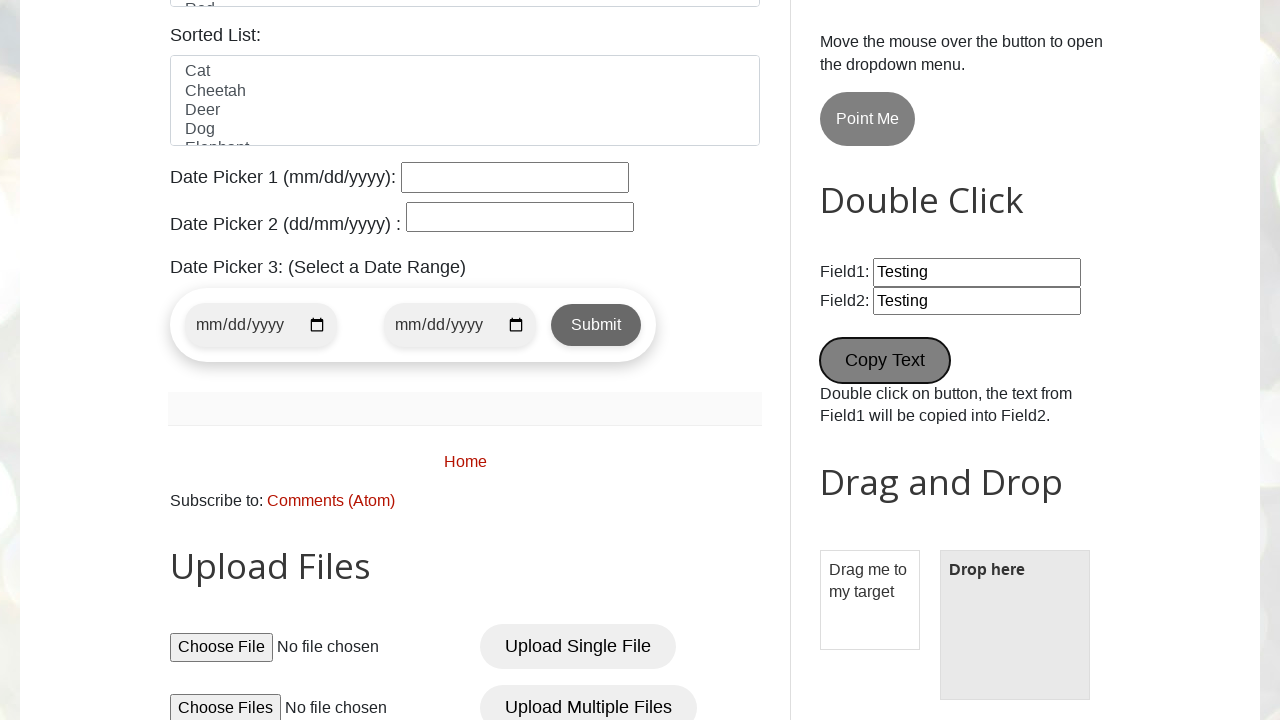

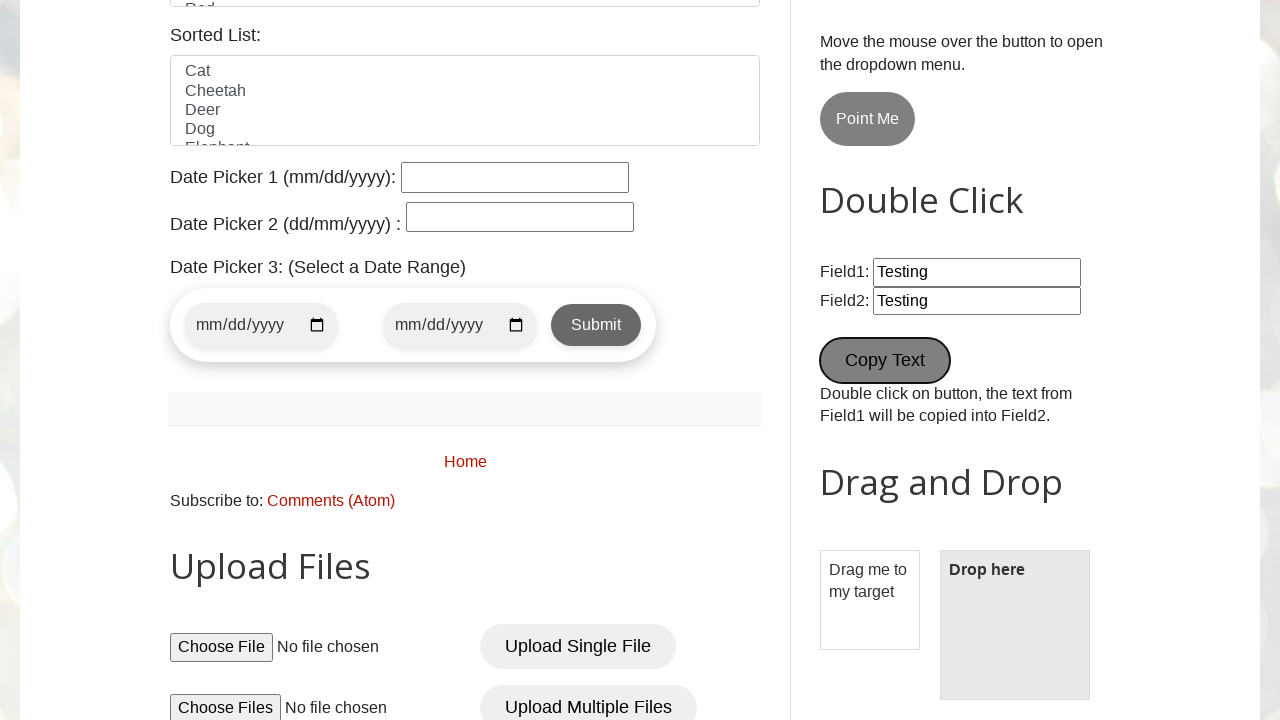